Tests drag and drop functionality on jQuery UI demo page by dragging an element into a droppable area within an iframe

Starting URL: https://jqueryui.com/droppable/

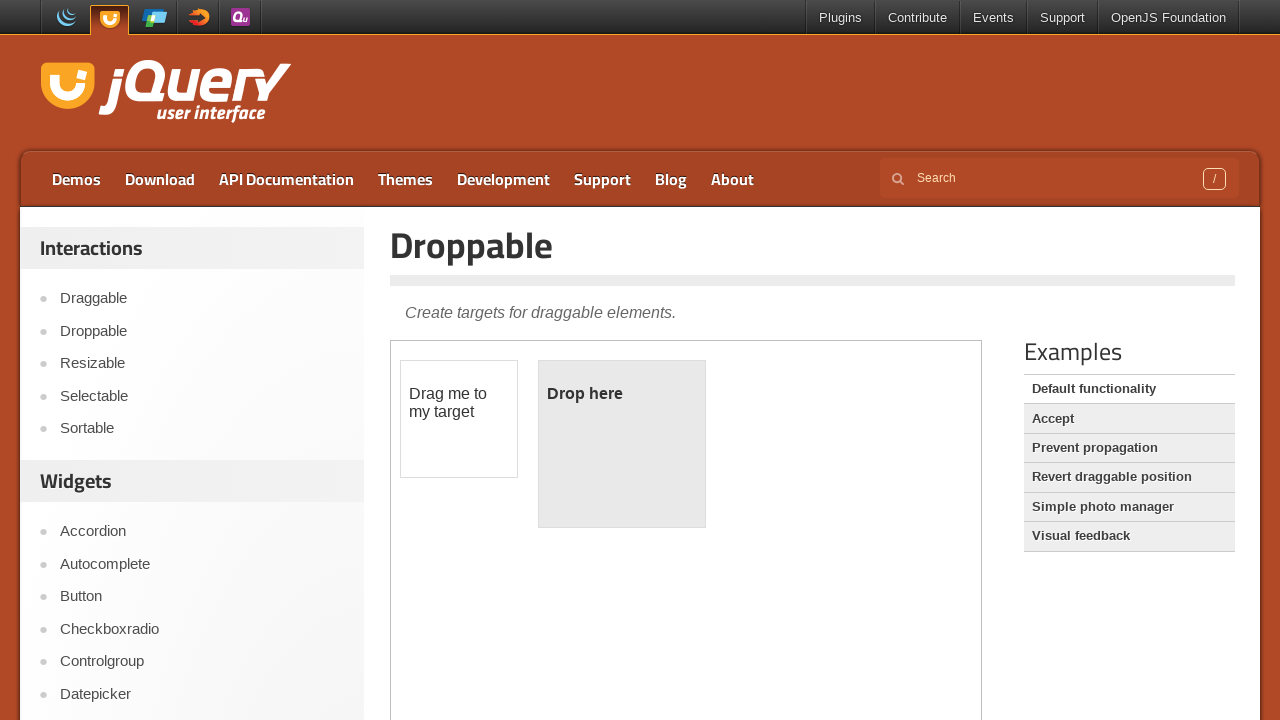

Navigated to jQuery UI droppable demo page
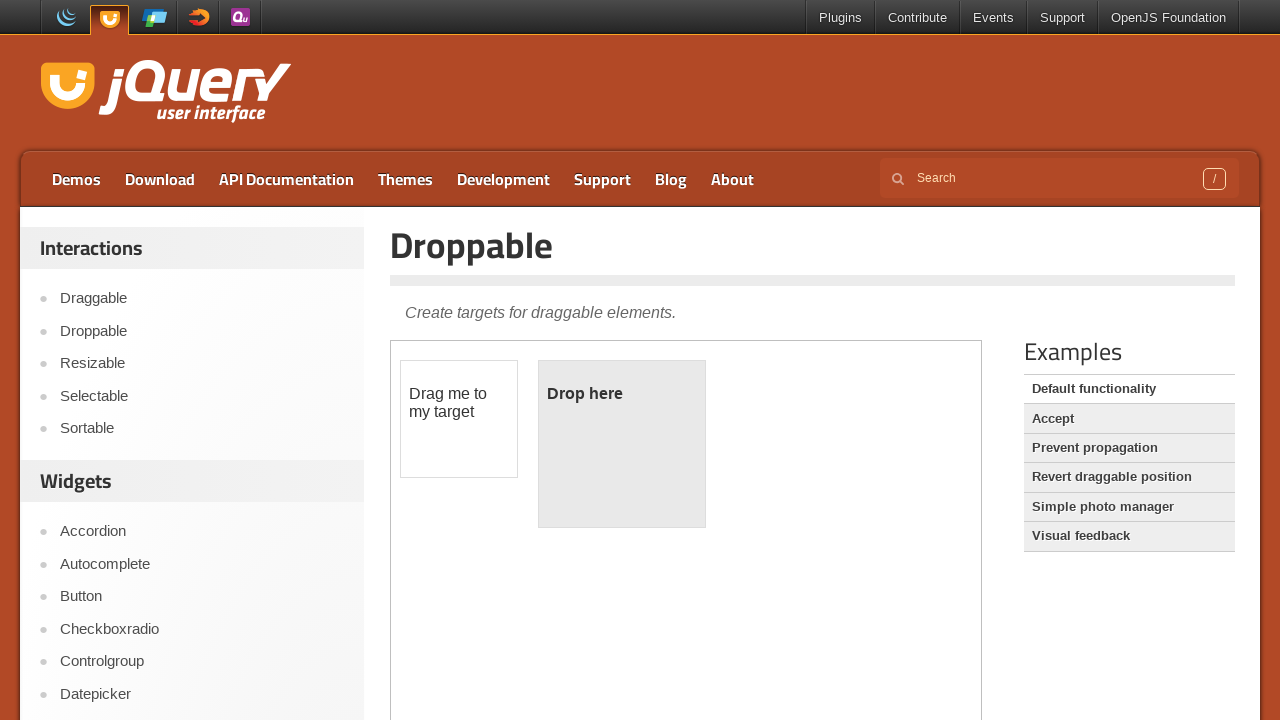

Located demo iframe
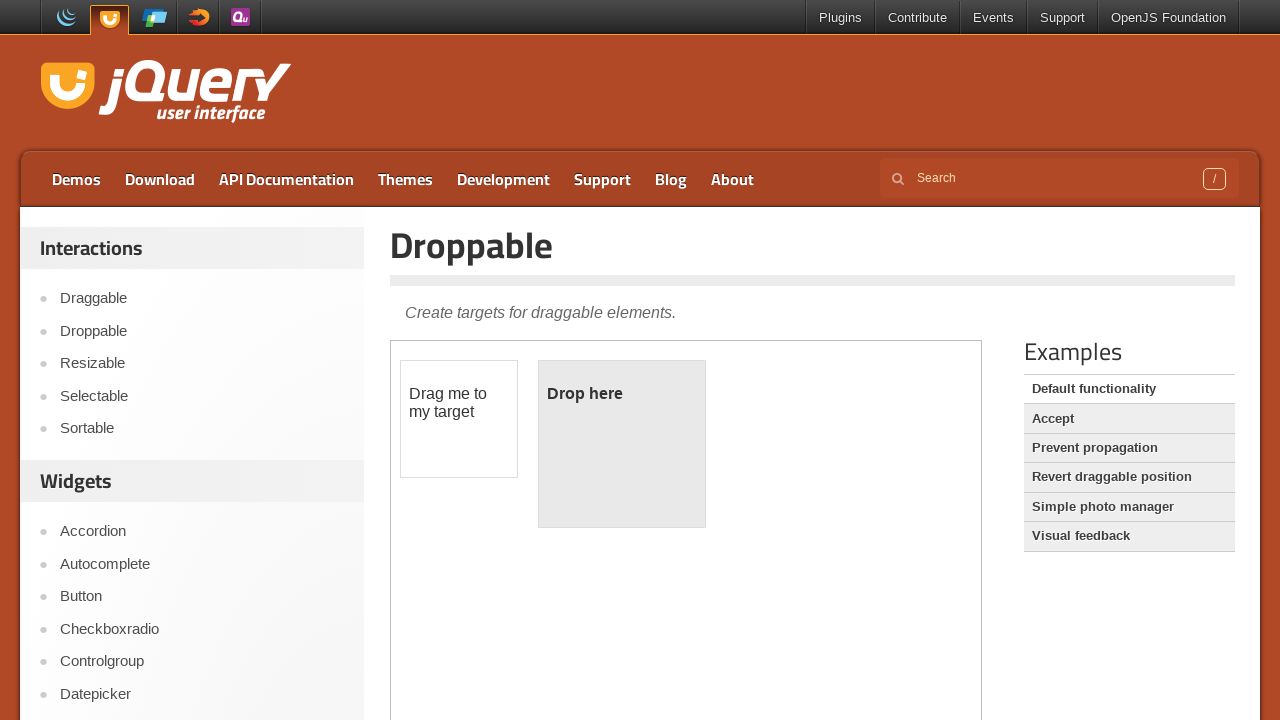

Located draggable element with id 'draggable'
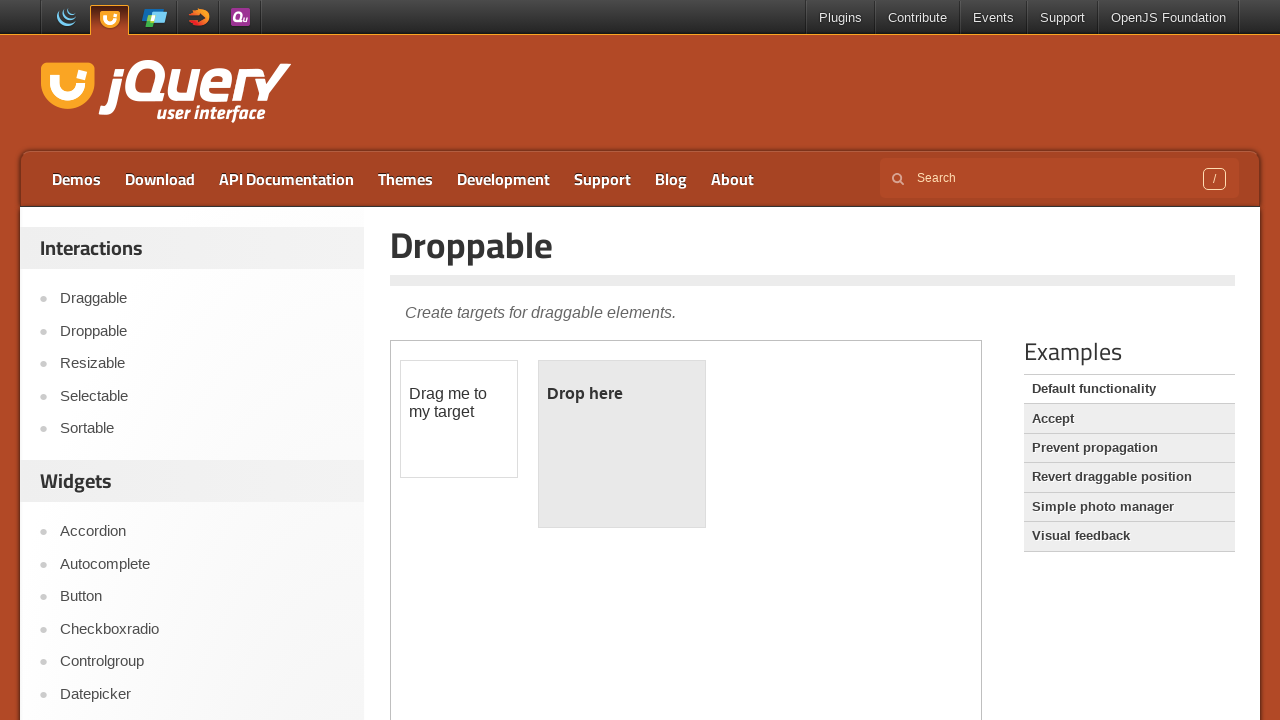

Located droppable element with id 'droppable'
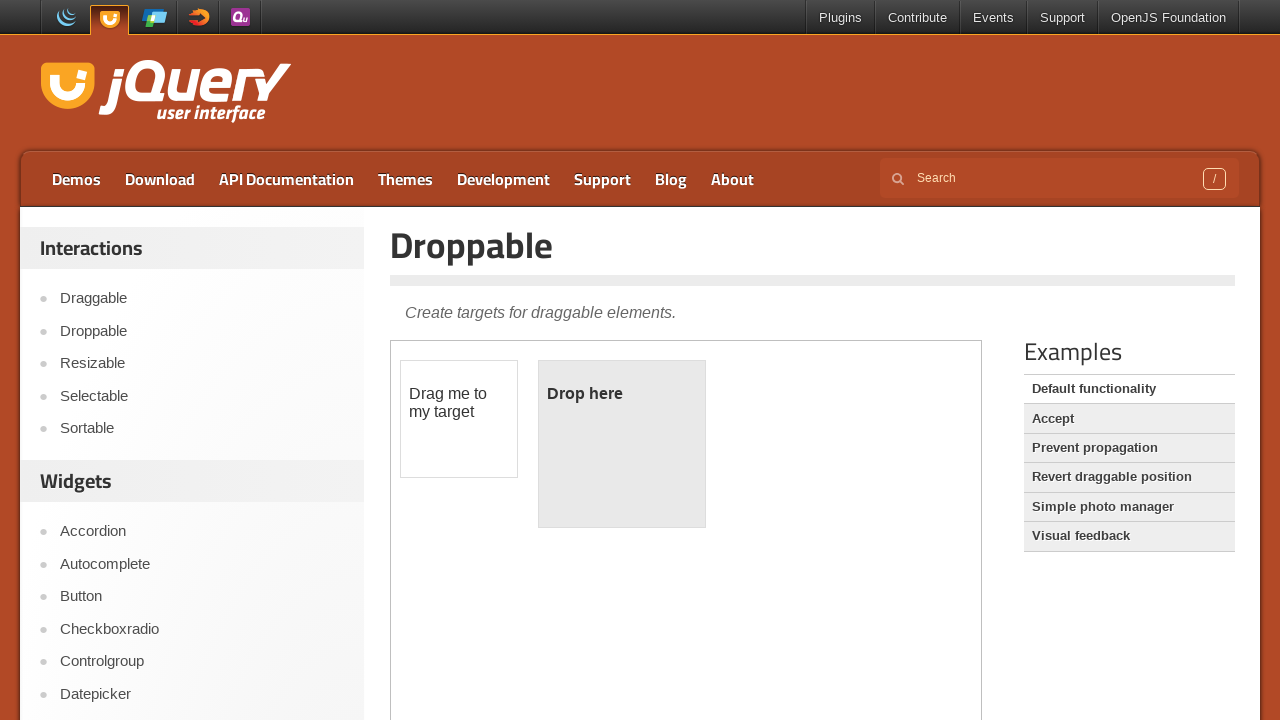

Dragged element from draggable area into droppable area at (622, 444)
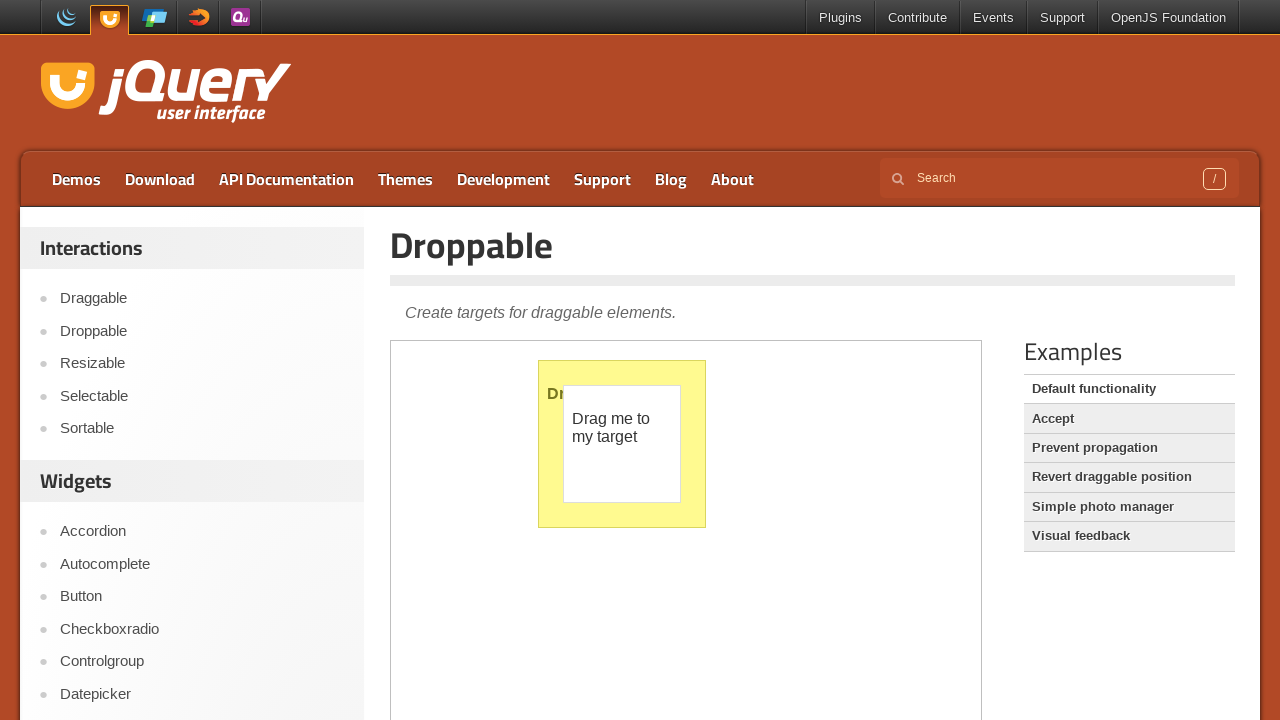

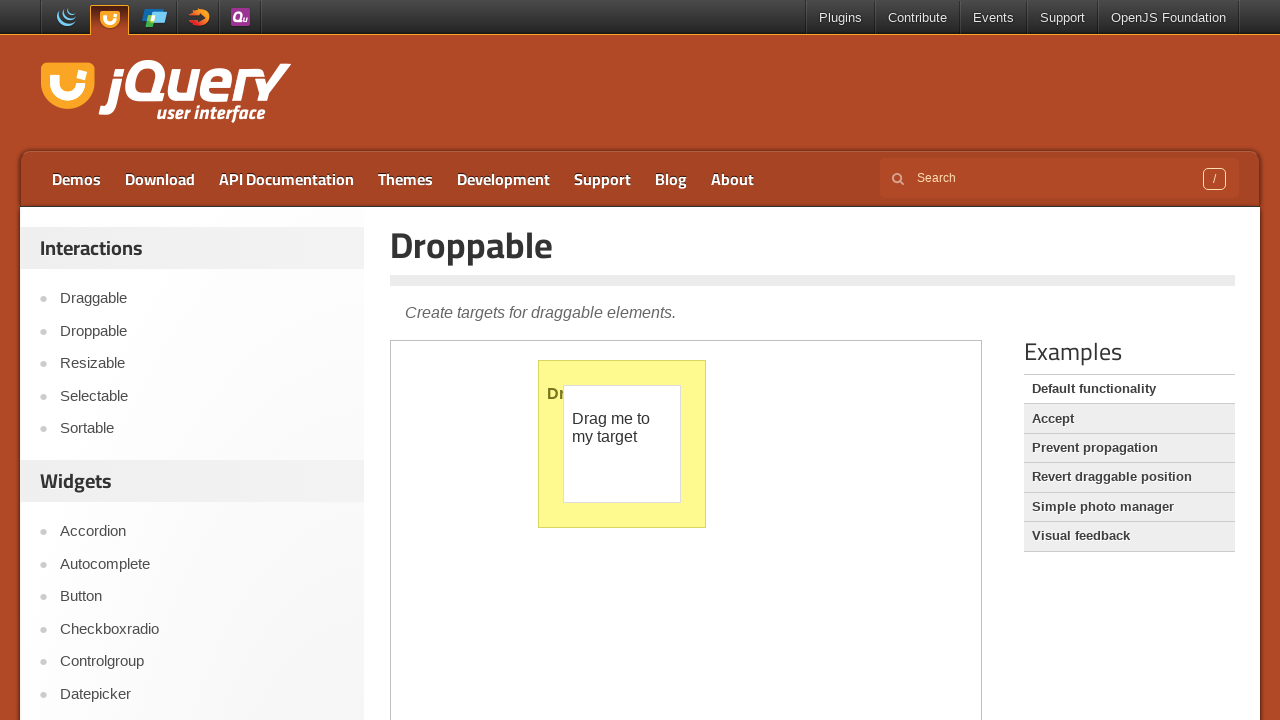